Tests clicking a JavaScript prompt button, entering text in the prompt dialog, accepting it, and verifying the result

Starting URL: https://the-internet.herokuapp.com/javascript_alerts

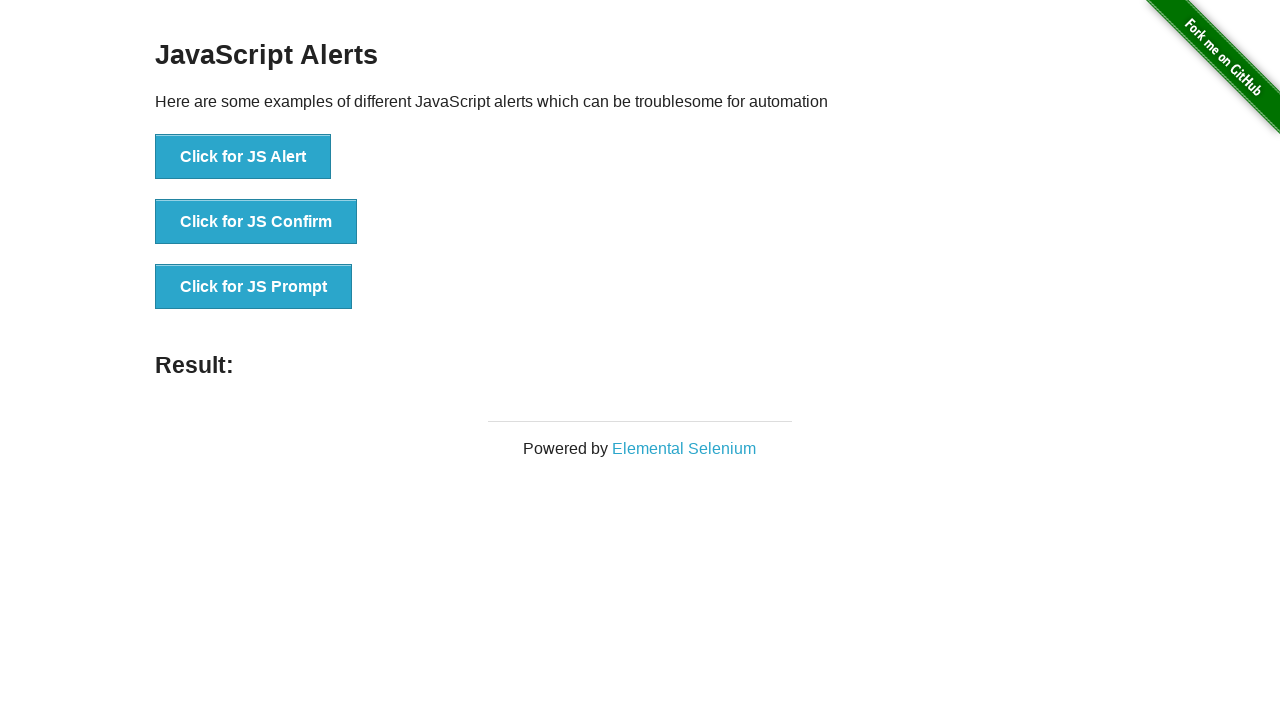

Set up dialog handler to accept prompt with text 'HelloWorld123'
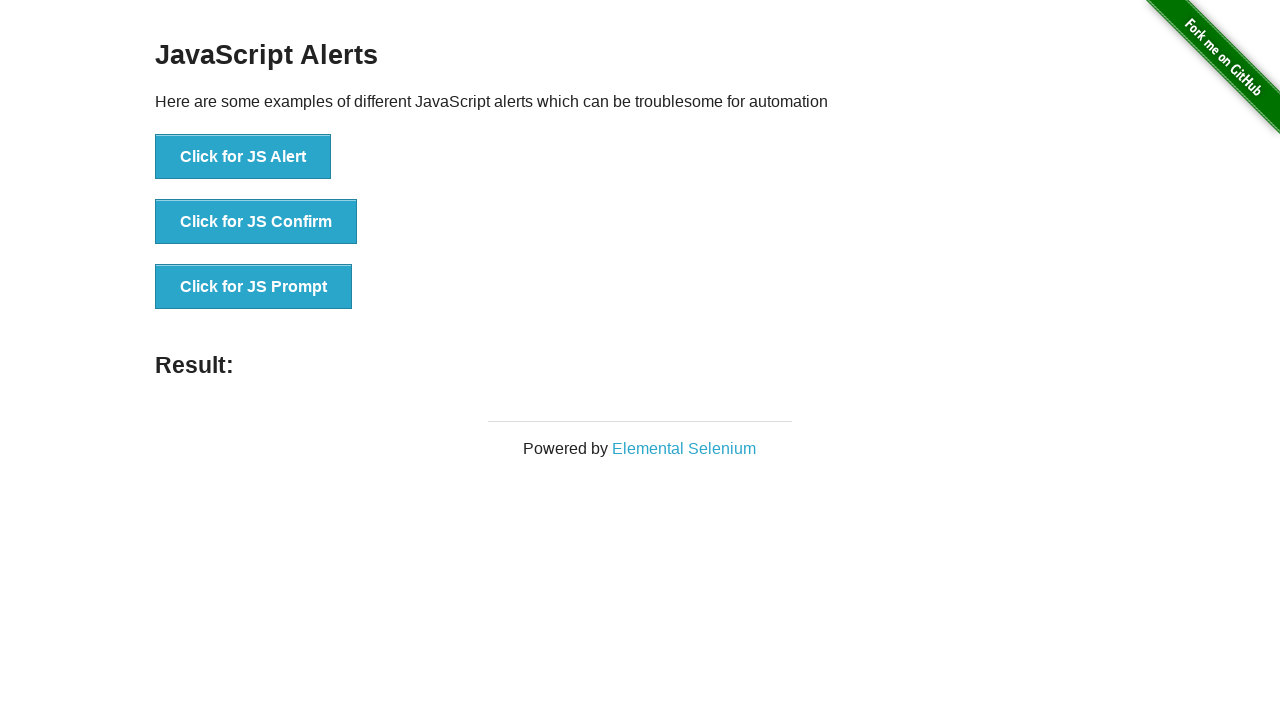

Clicked 'Click for JS Prompt' button at (254, 287) on button:has-text('Click for JS Prompt')
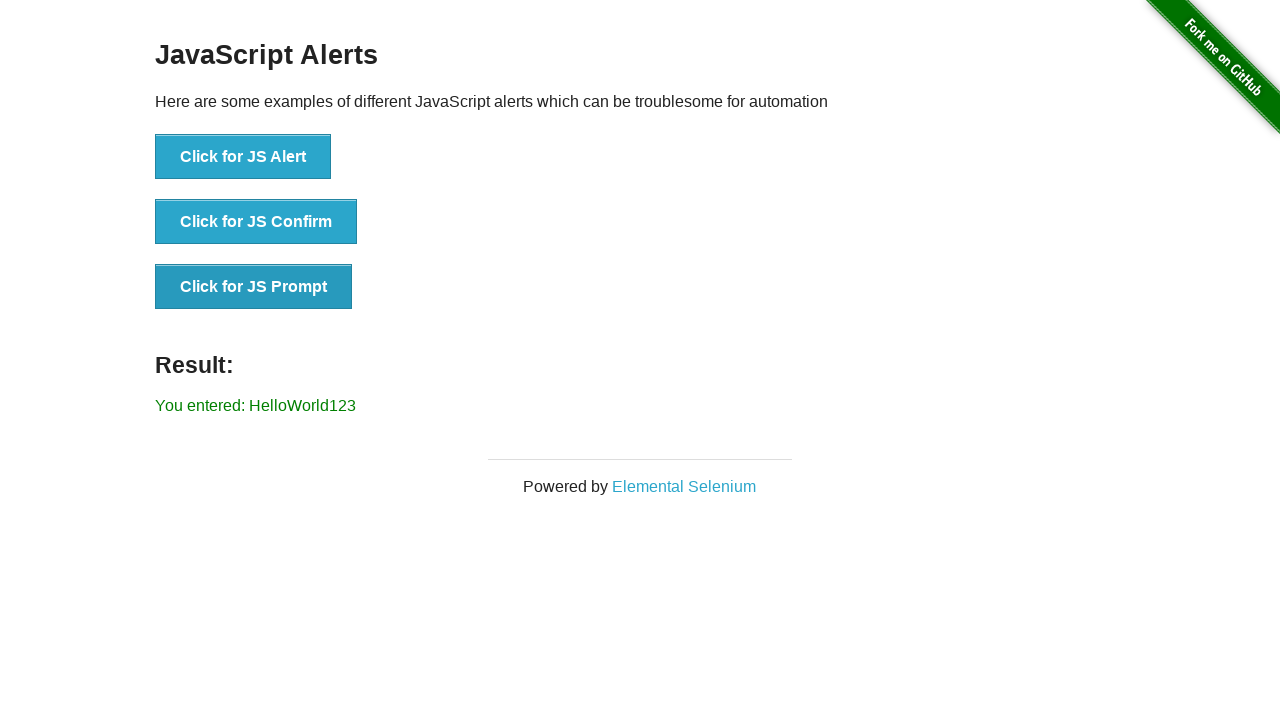

Result element loaded on page
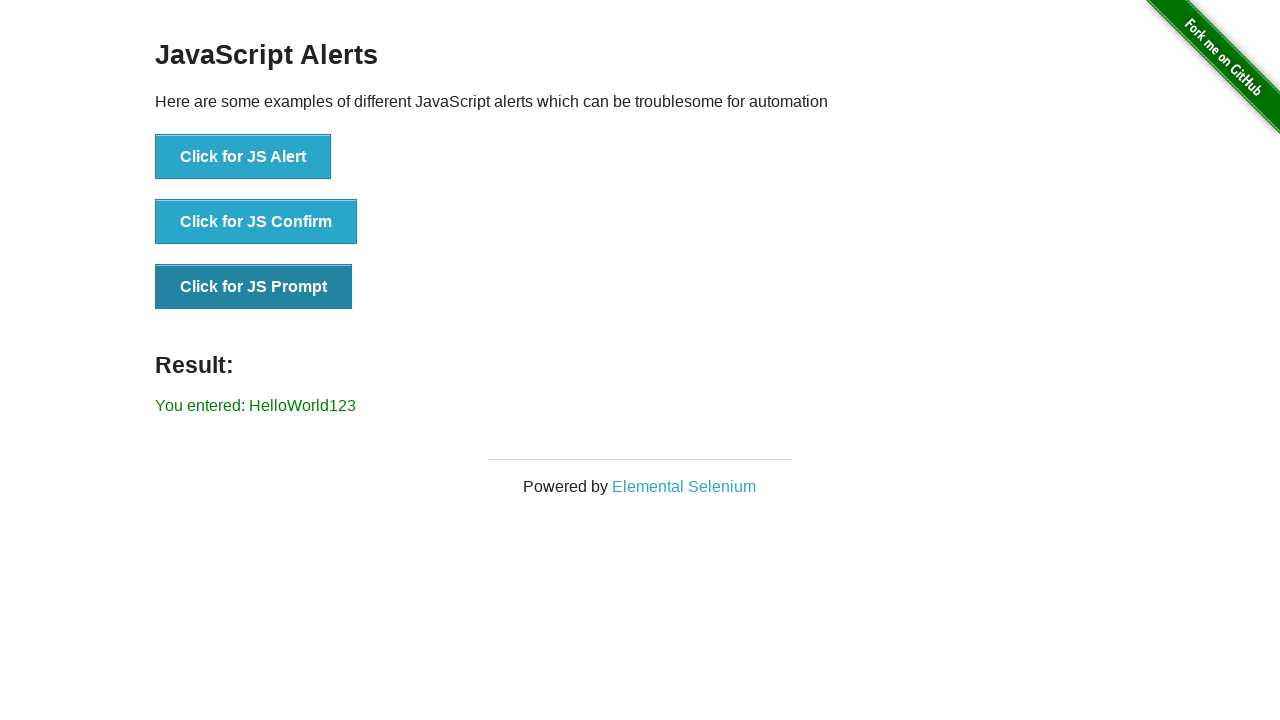

Retrieved result text from page
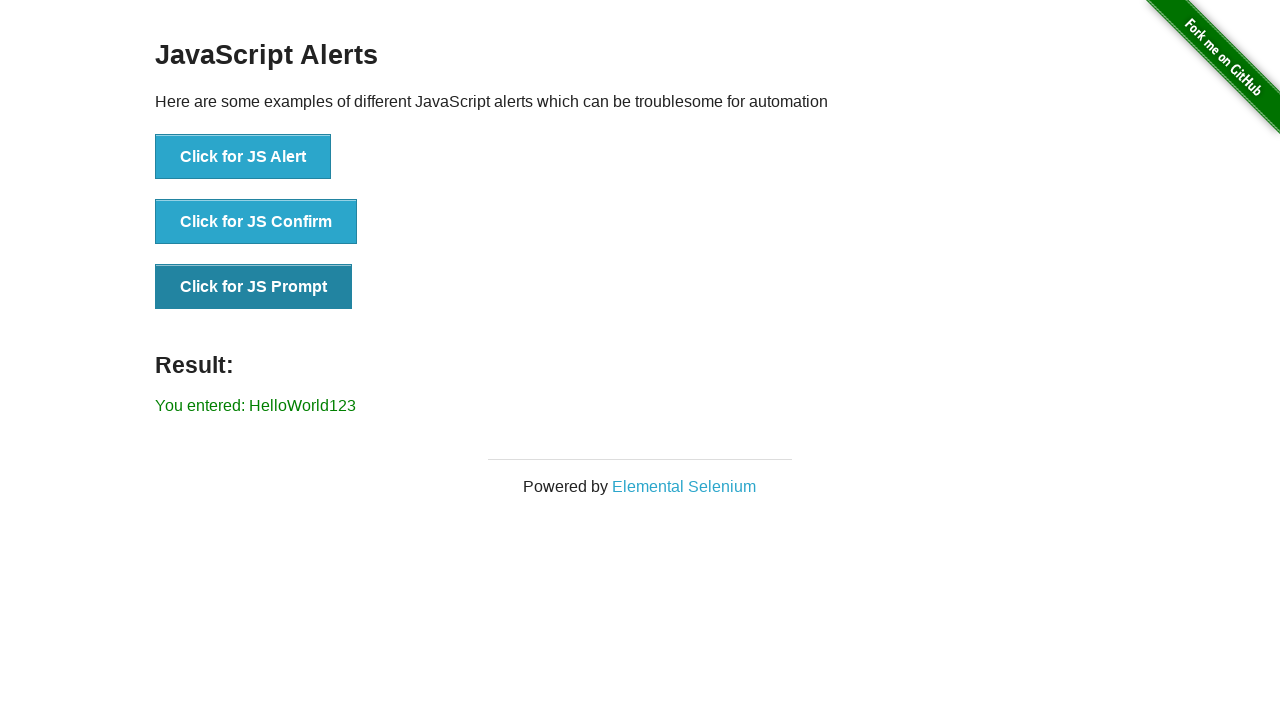

Verified result text matches expected prompt input
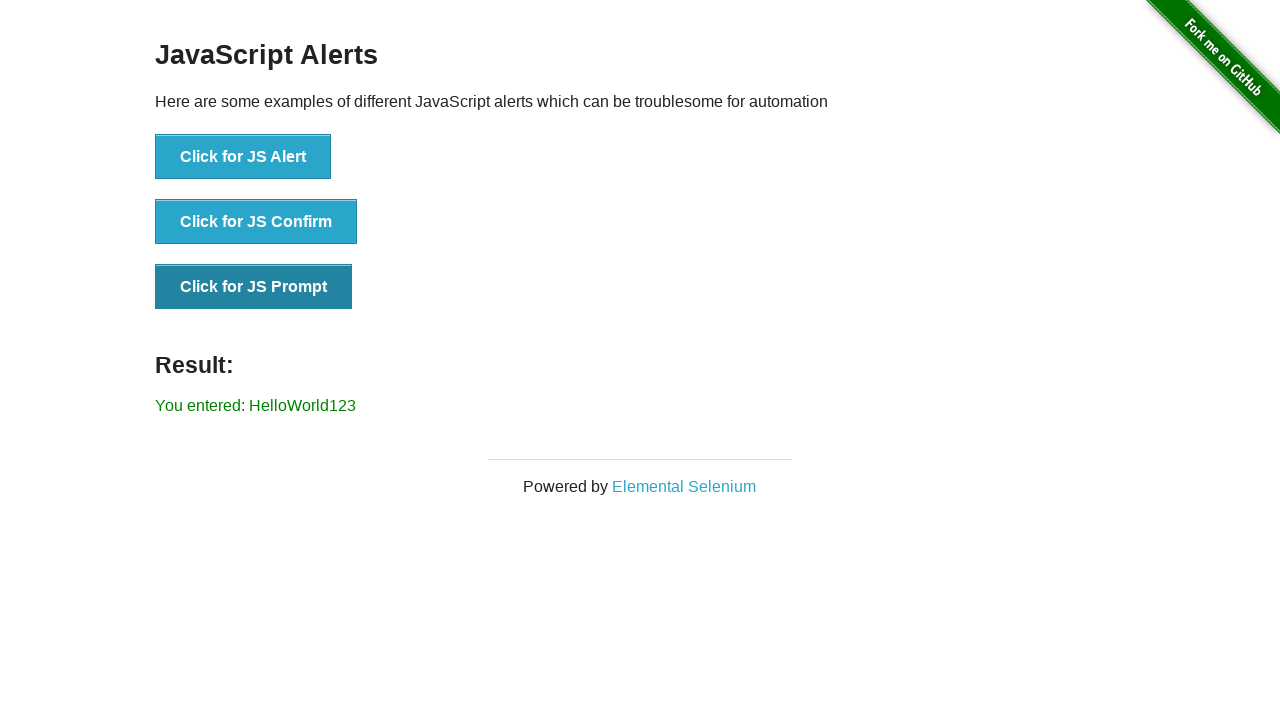

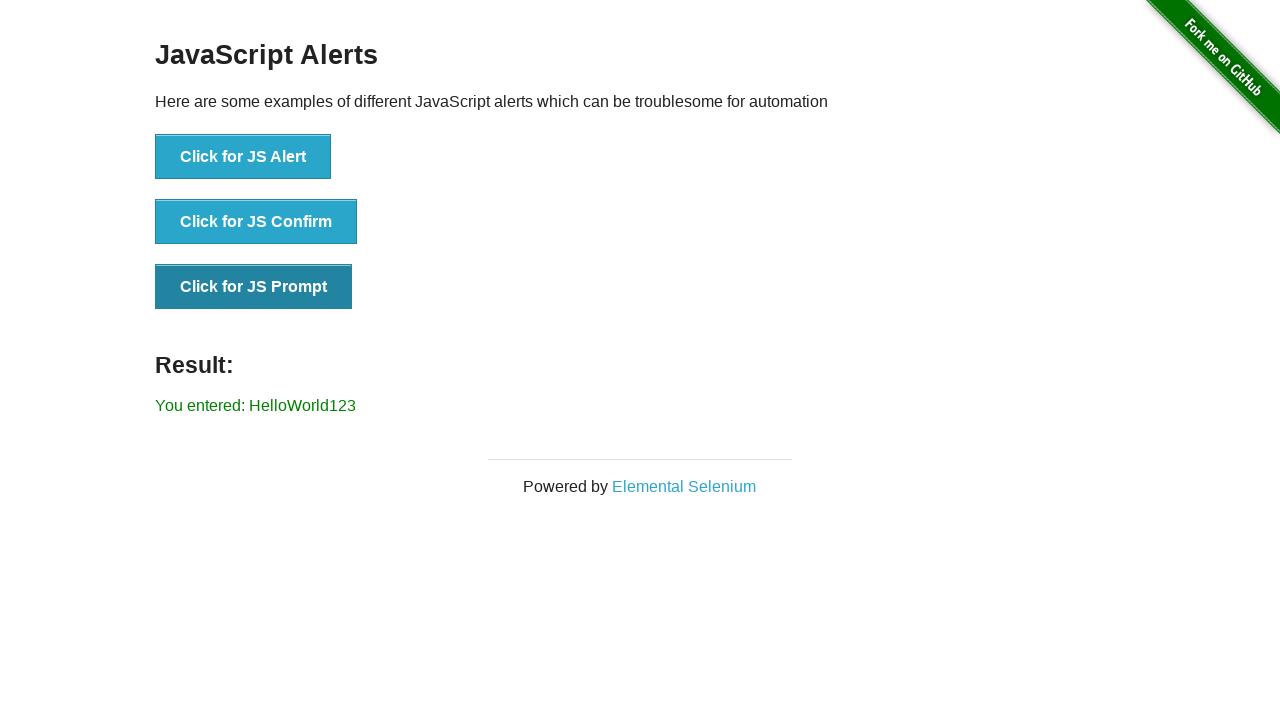